Tests a greeting form by entering a name and verifying the personalized greeting message appears

Starting URL: https://lm.skillbox.ru/qa_tester/module01/

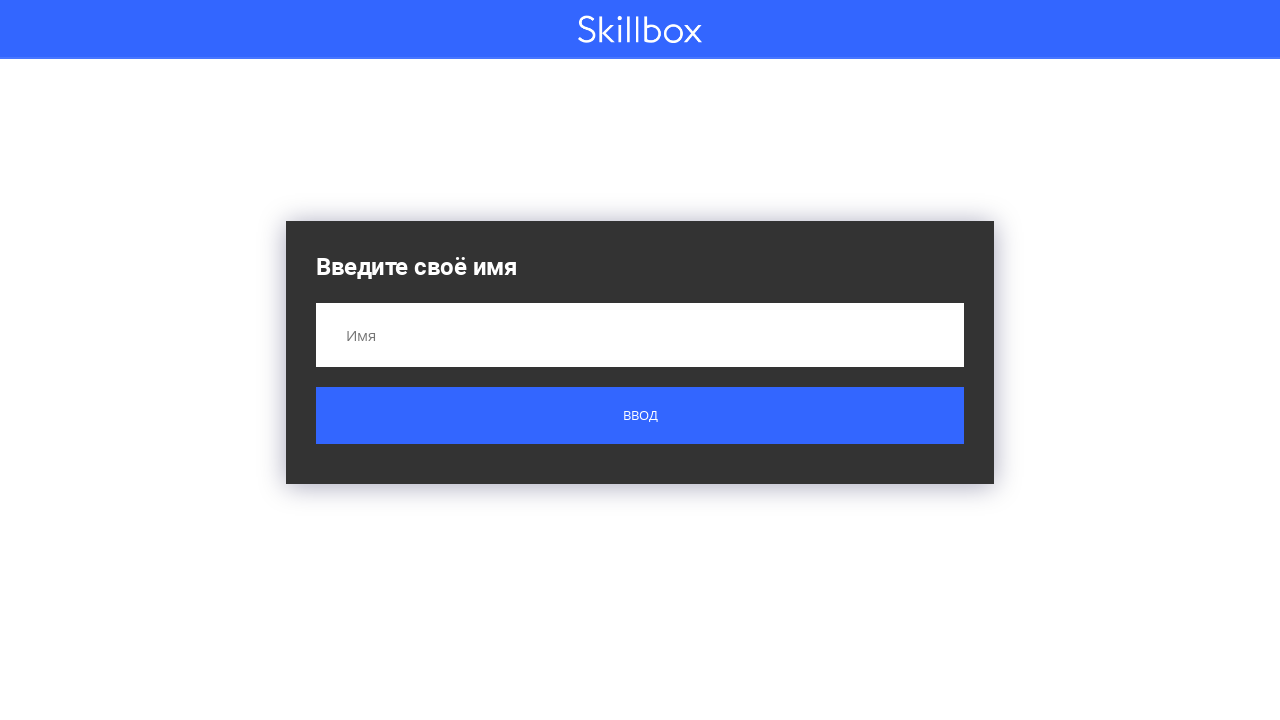

Filled name field with 'Вася' on input[name='name']
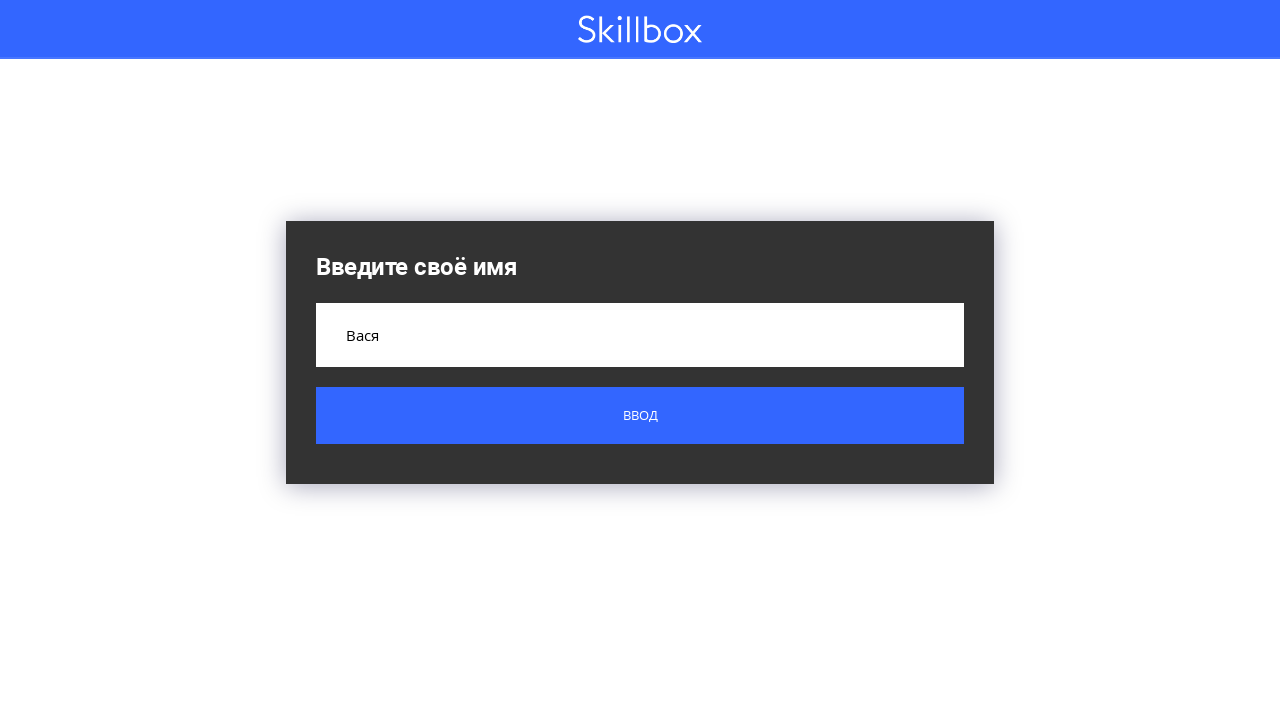

Clicked submit button at (640, 416) on .button
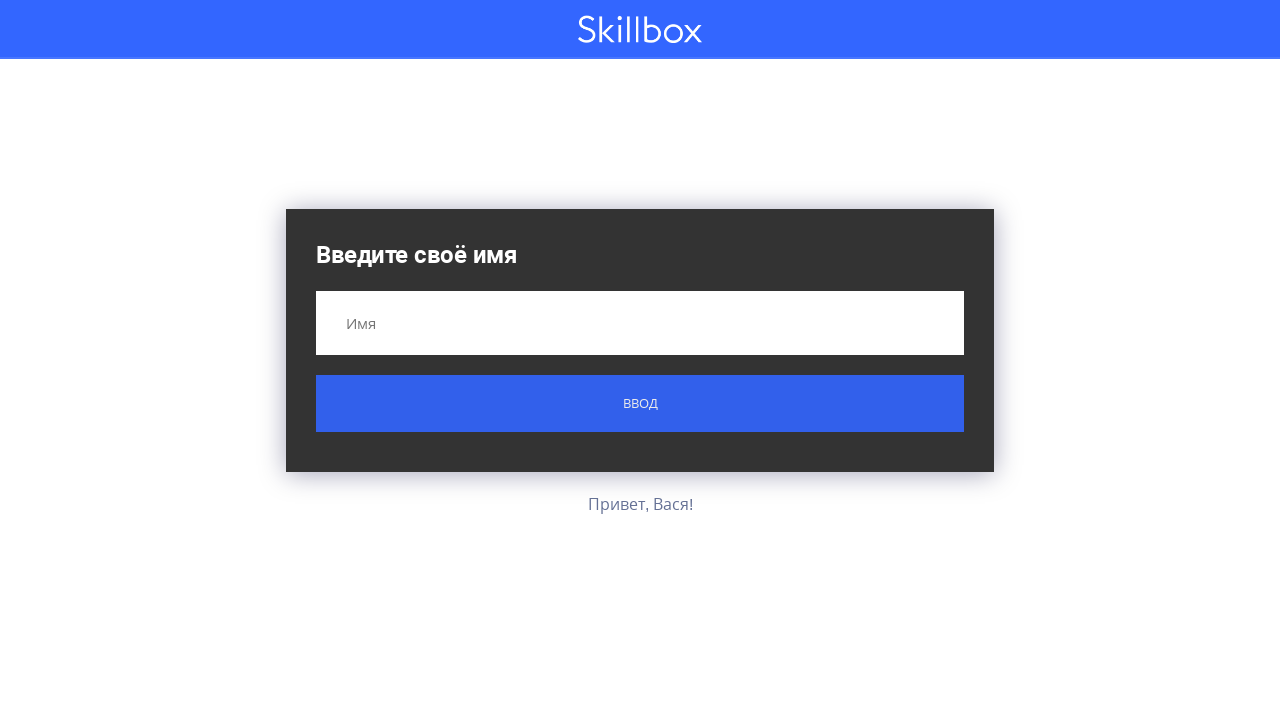

Greeting message element loaded
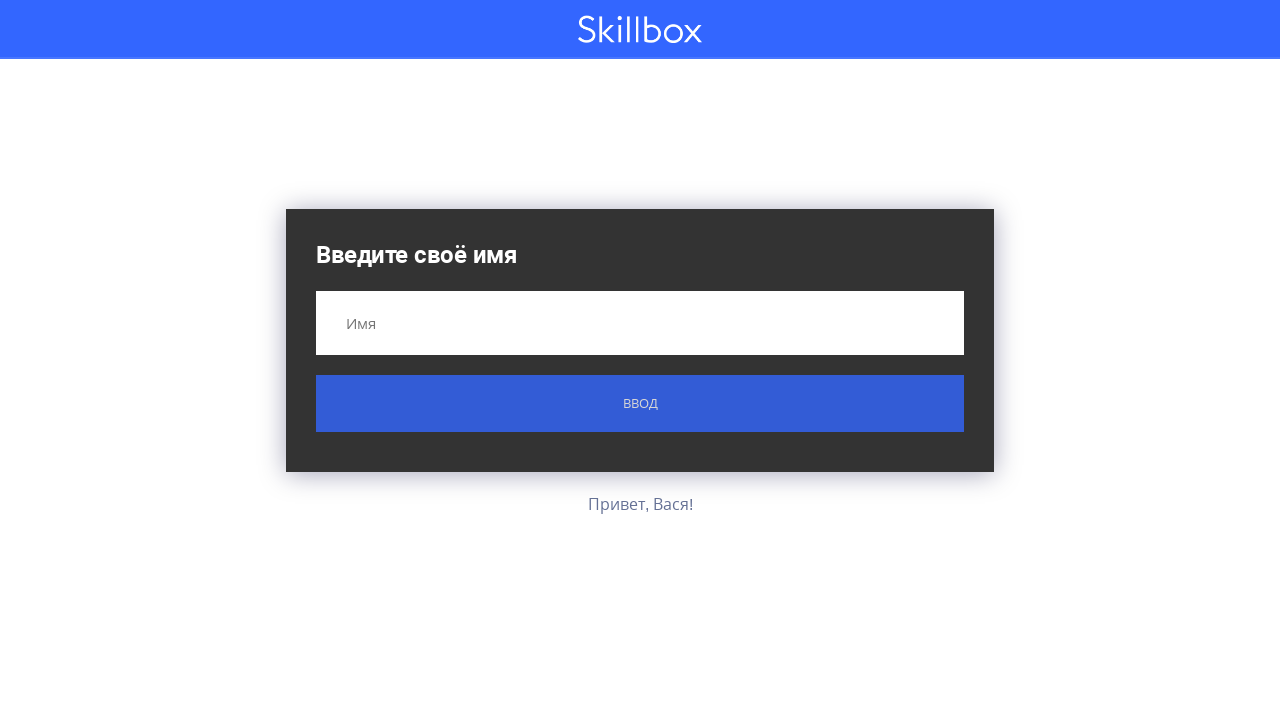

Retrieved greeting text: 'Привет, Вася!'
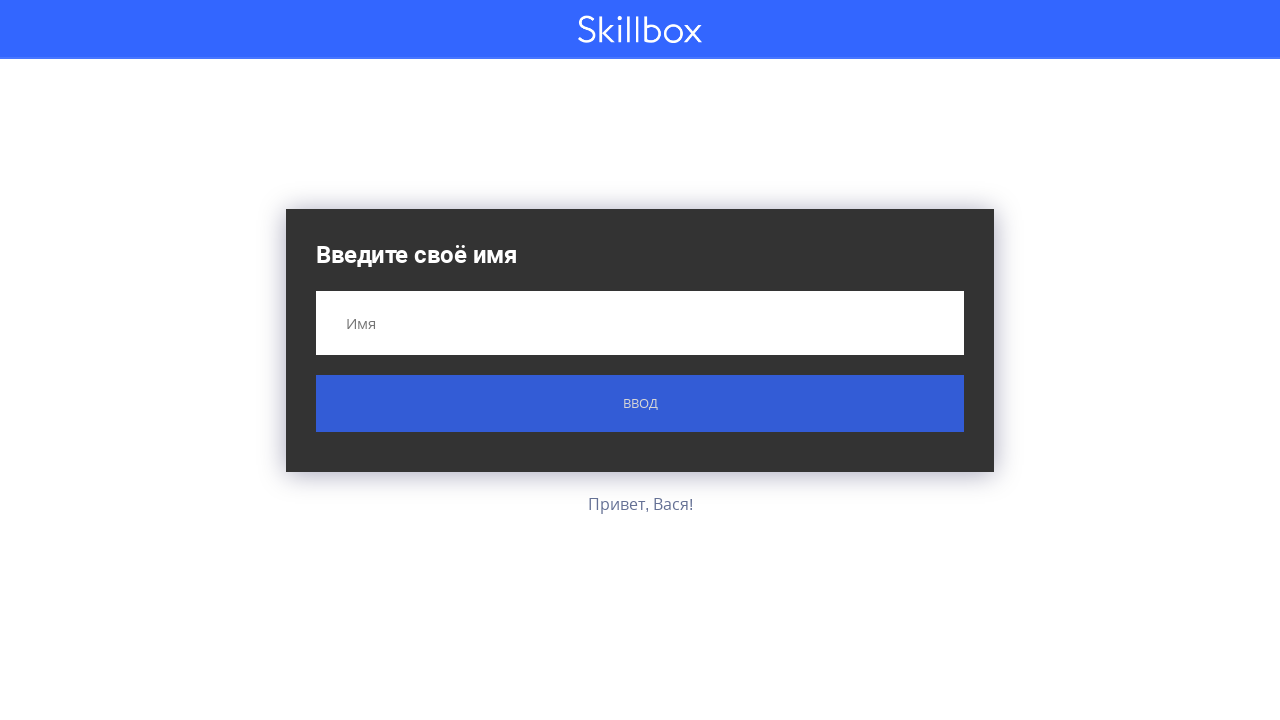

Verified personalized greeting message 'Привет, Вася!' is correct
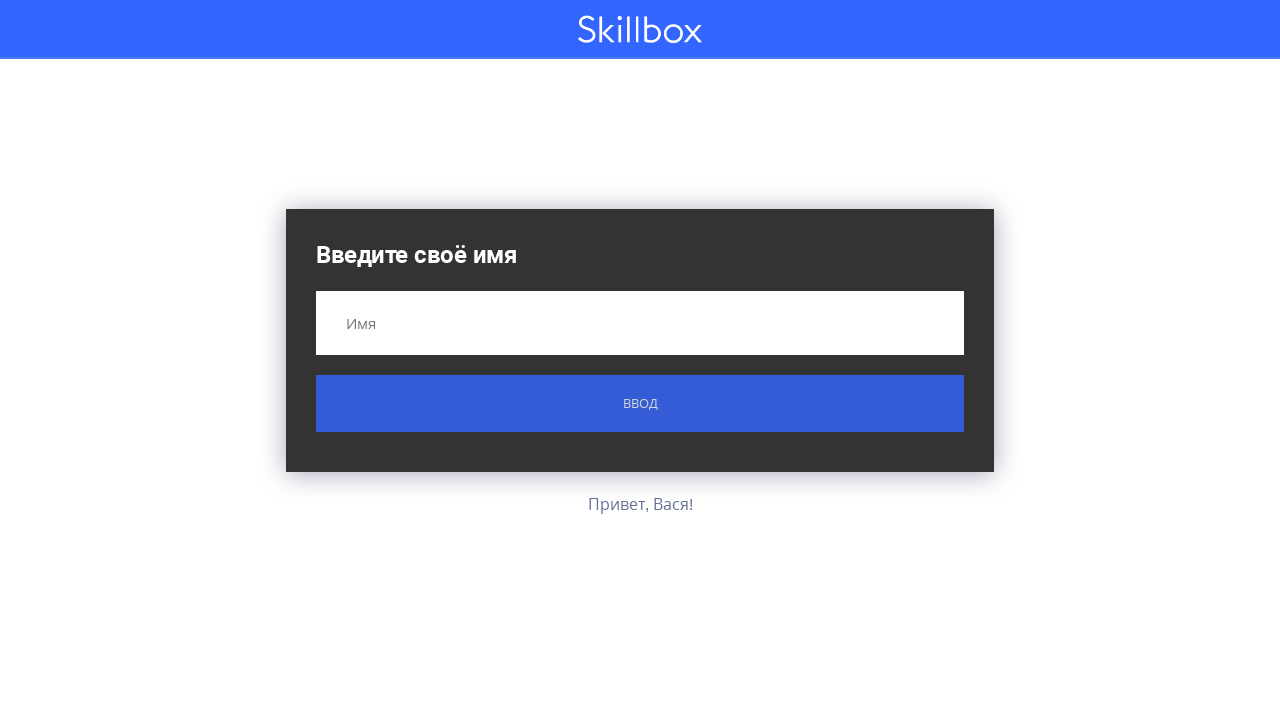

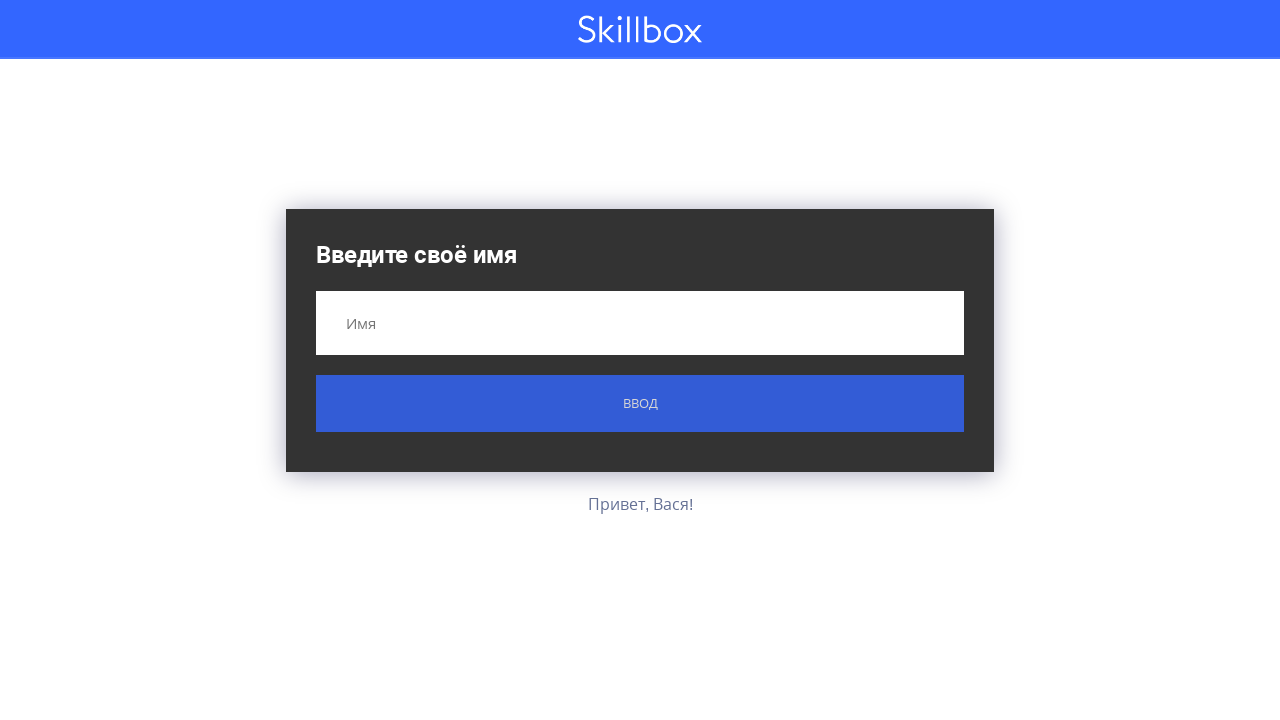